Tests frame handling by switching between multiple frames and a nested iframe, filling text inputs in each frame to demonstrate frame navigation capabilities.

Starting URL: https://ui.vision/demo/webtest/frames/

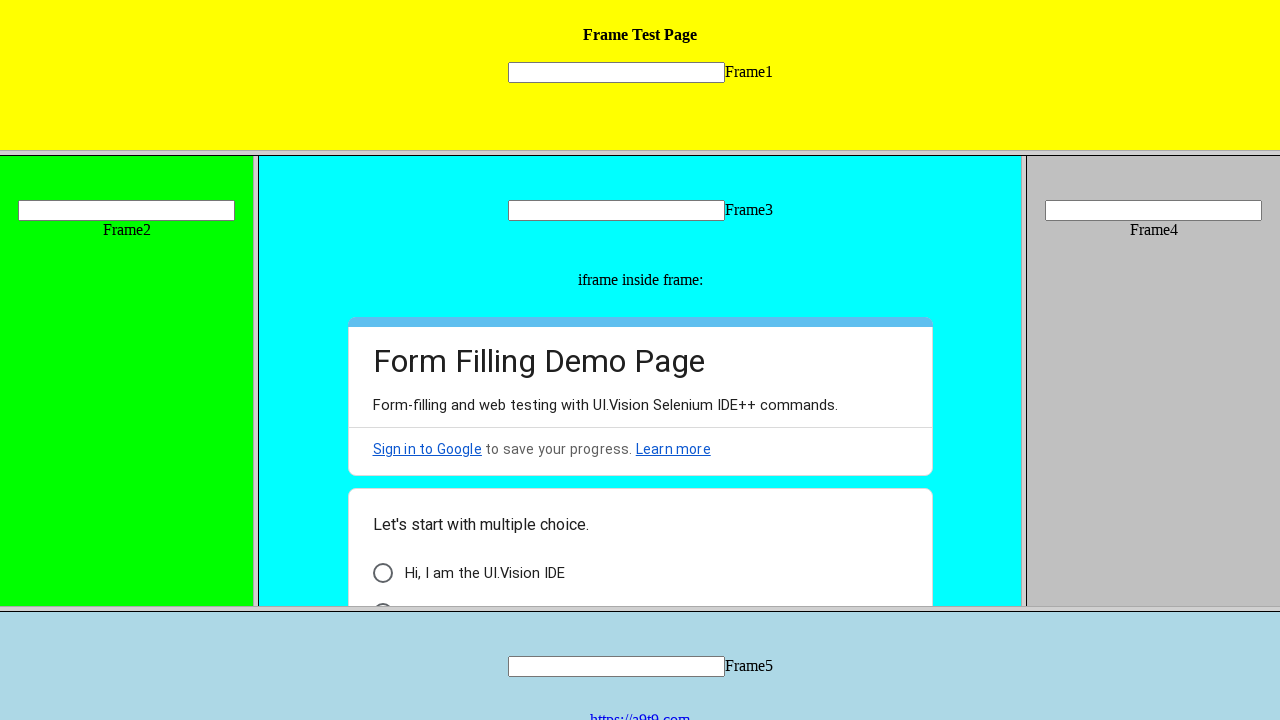

Located Frame 1 by name attribute
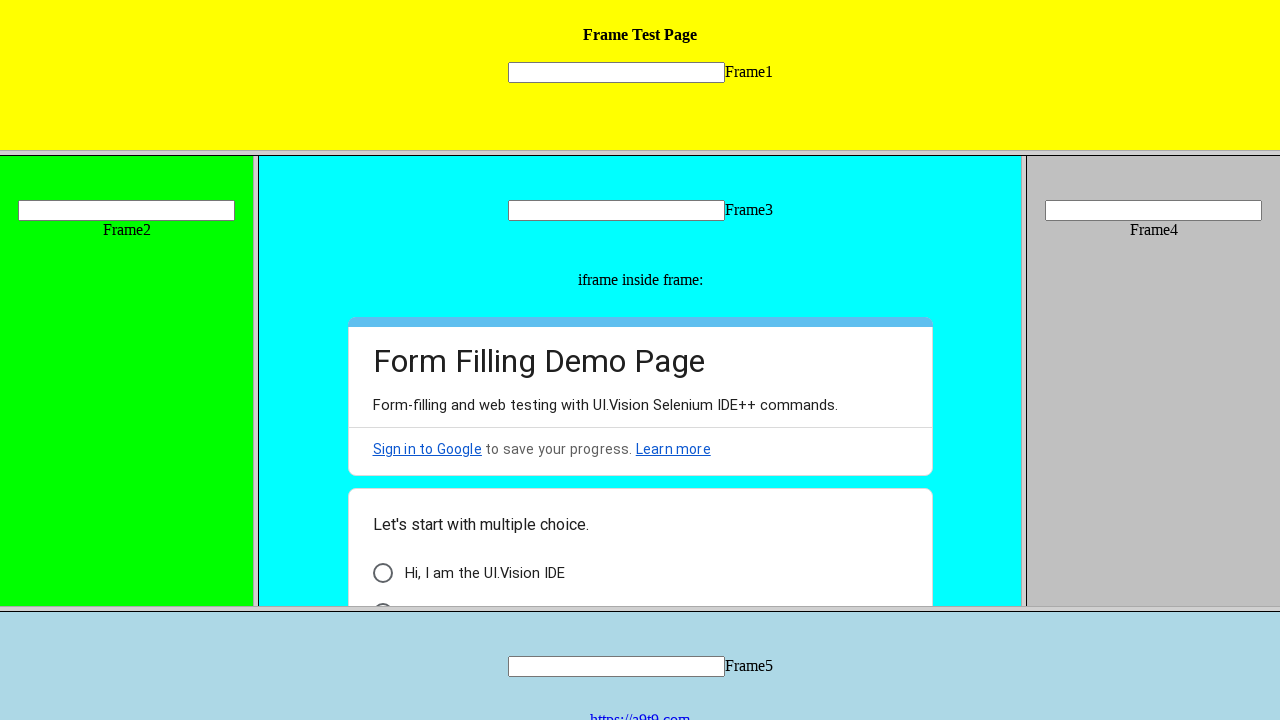

Located Frame 1 using xpath
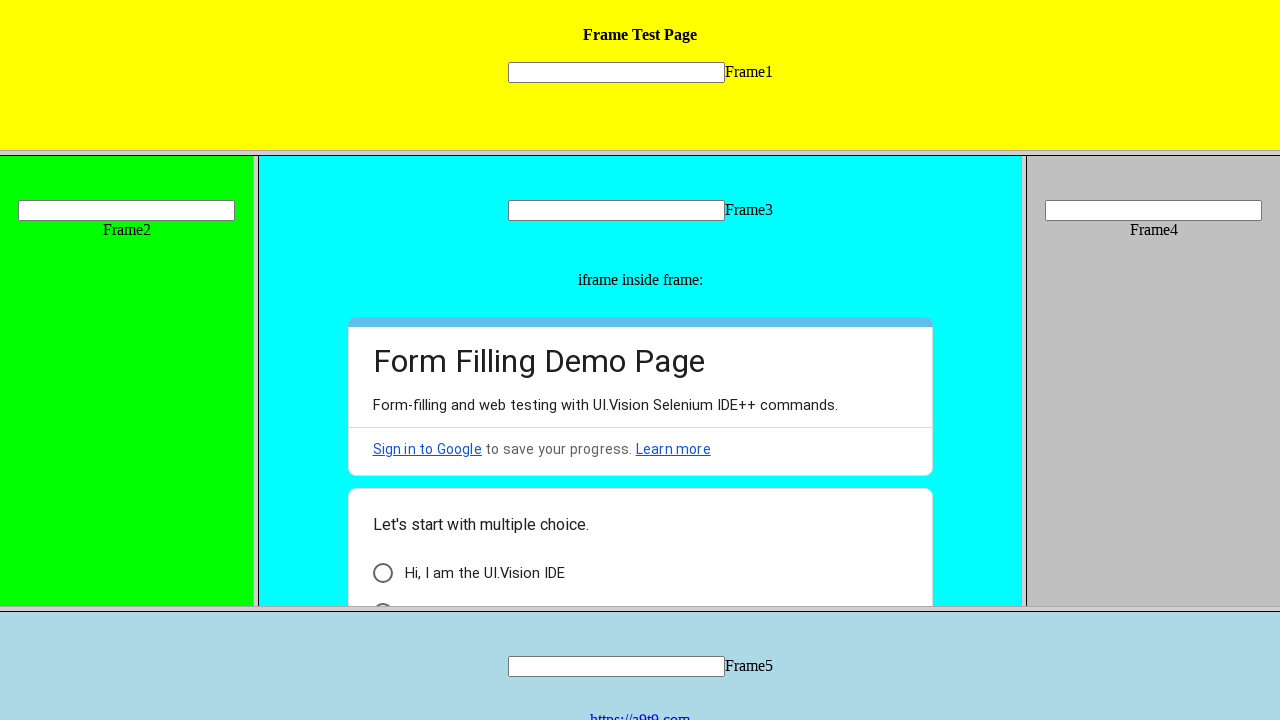

Located first frame element
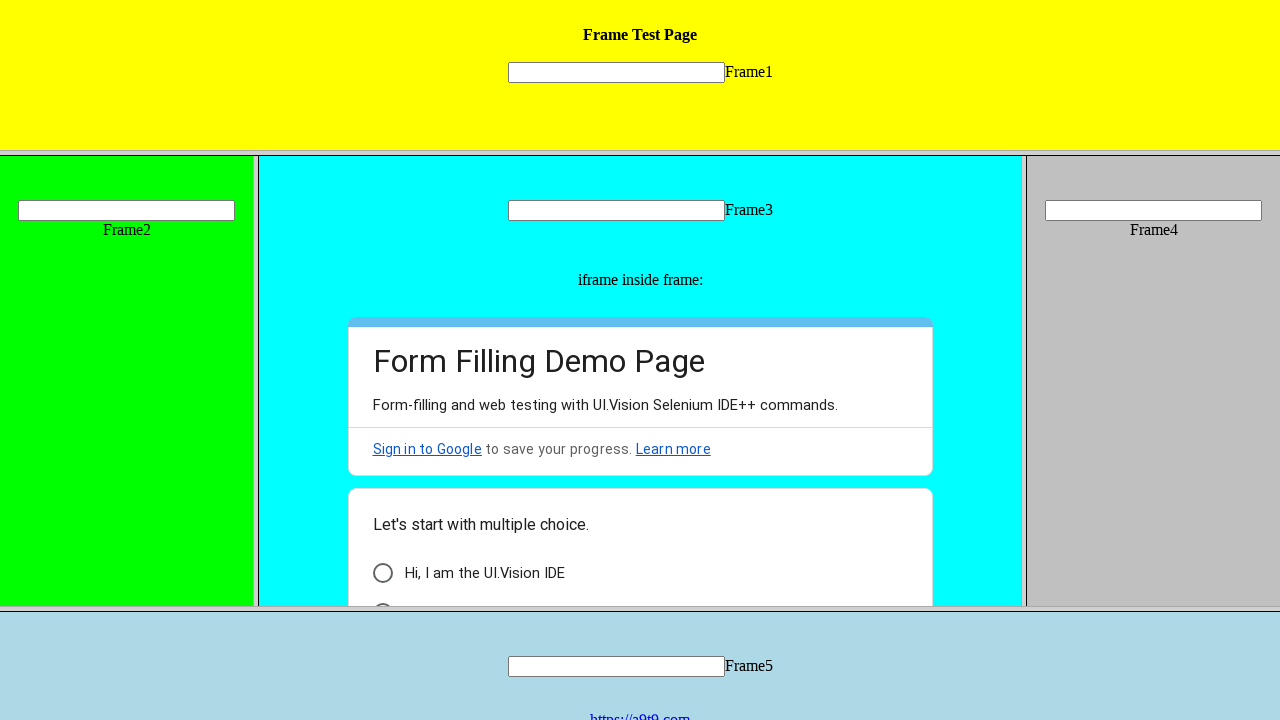

Filled text input in Frame 1 with 'Dhananjay' on frame >> nth=0 >> internal:control=enter-frame >> input[name='mytext1']
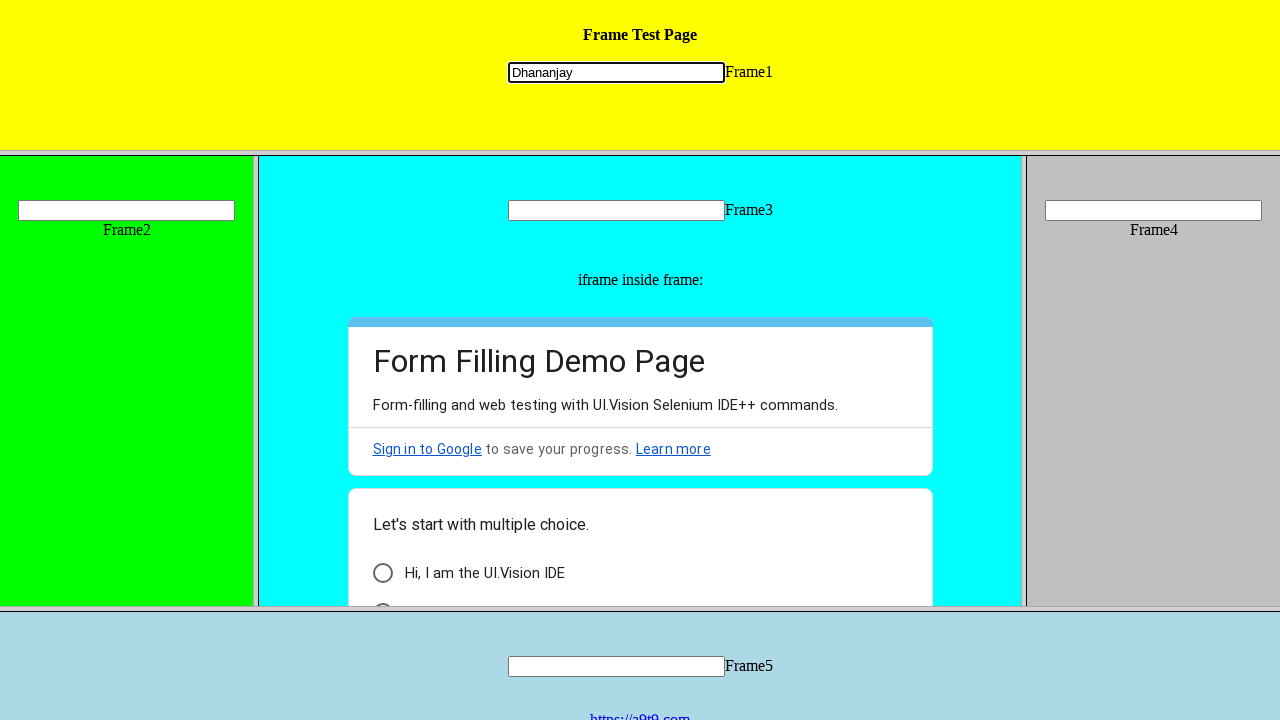

Located Frame 2 (first frame in nested frameset)
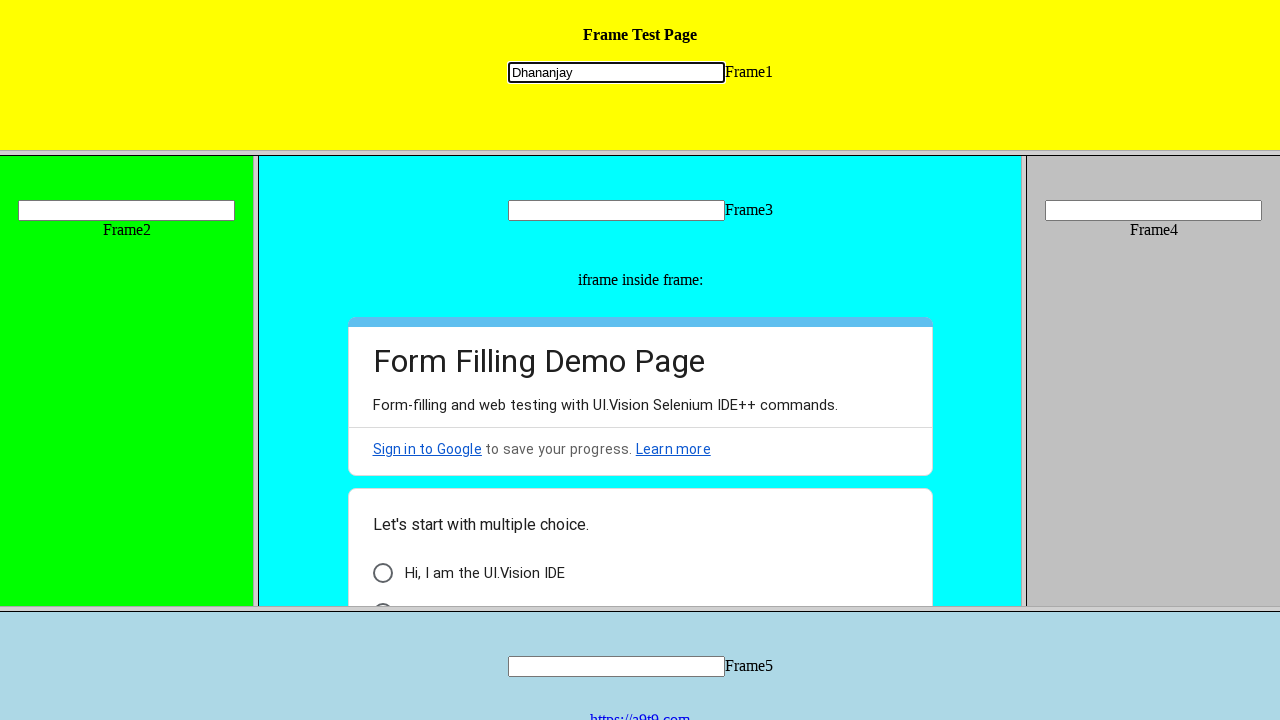

Filled text input in Frame 2 with 'Rajendra' on xpath=/html/frameset/frameset/frame[1] >> internal:control=enter-frame >> input[
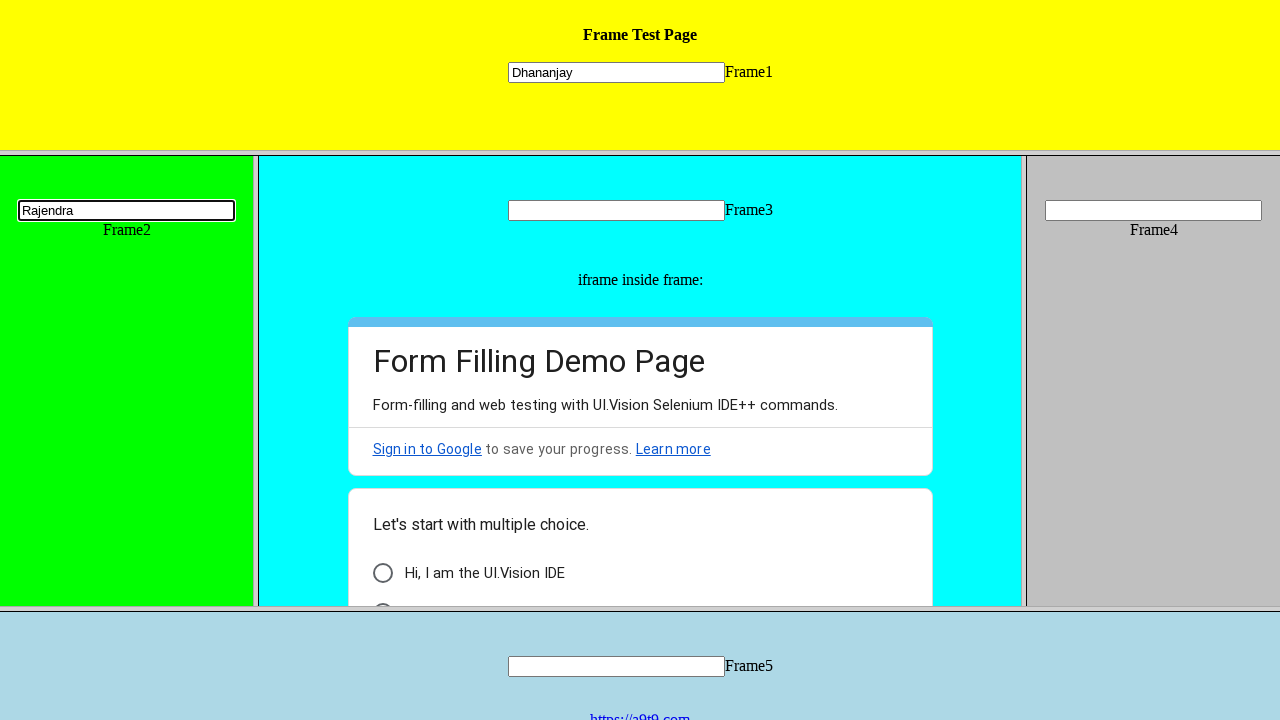

Located Frame 3 (second frame in nested frameset)
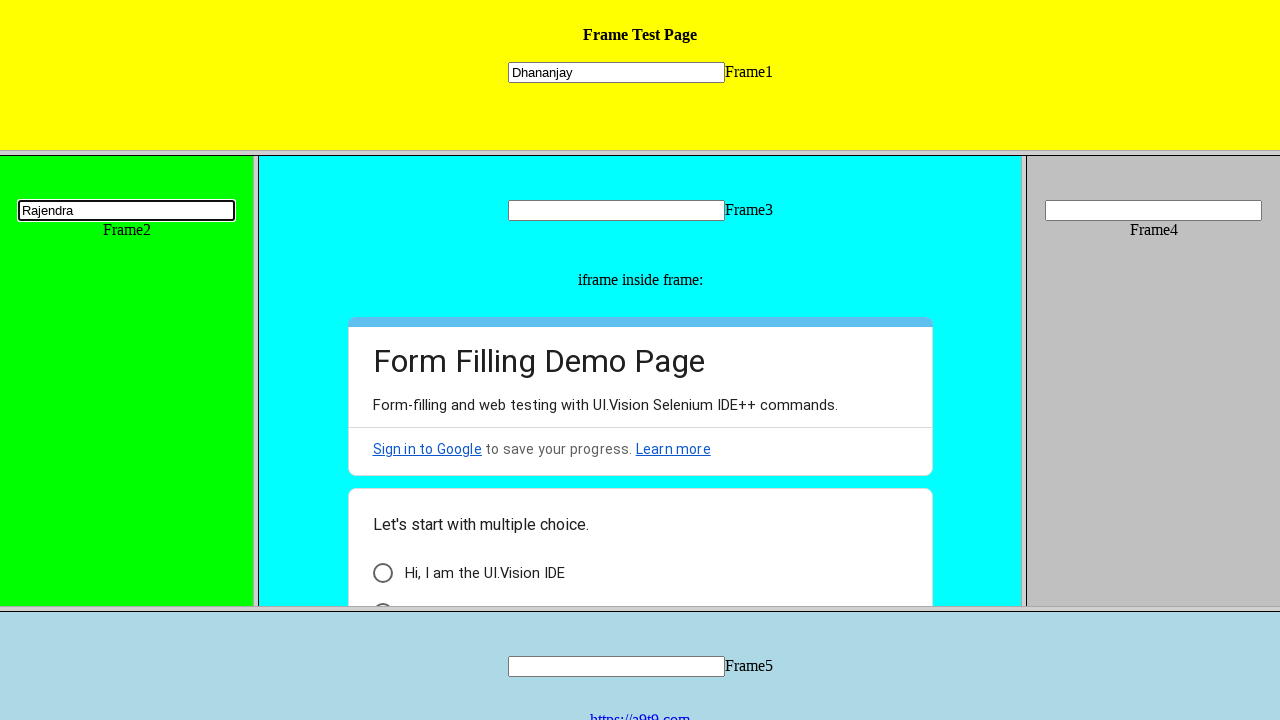

Filled text input in Frame 3 with 'Chavan' on xpath=/html/frameset/frameset/frame[2] >> internal:control=enter-frame >> input[
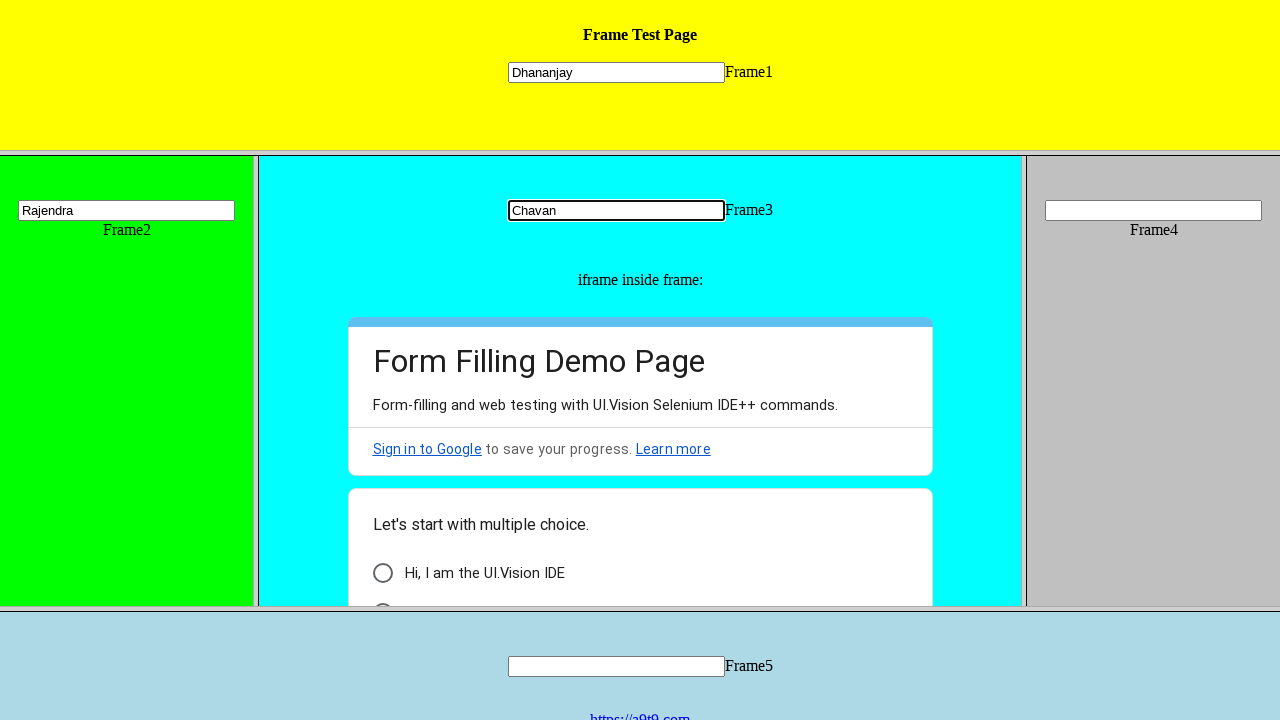

Located nested iframe within Frame 3
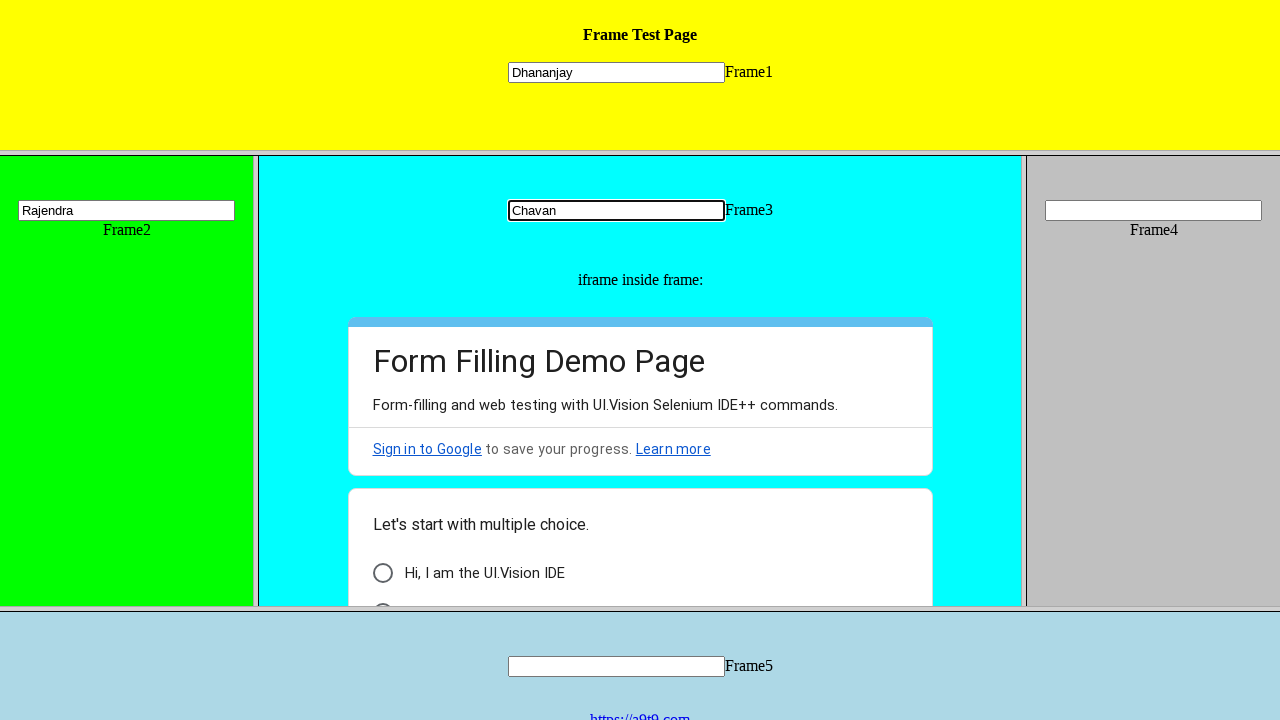

Clicked element in nested iframe at (382, 573) on xpath=/html/frameset/frameset/frame[2] >> internal:control=enter-frame >> iframe
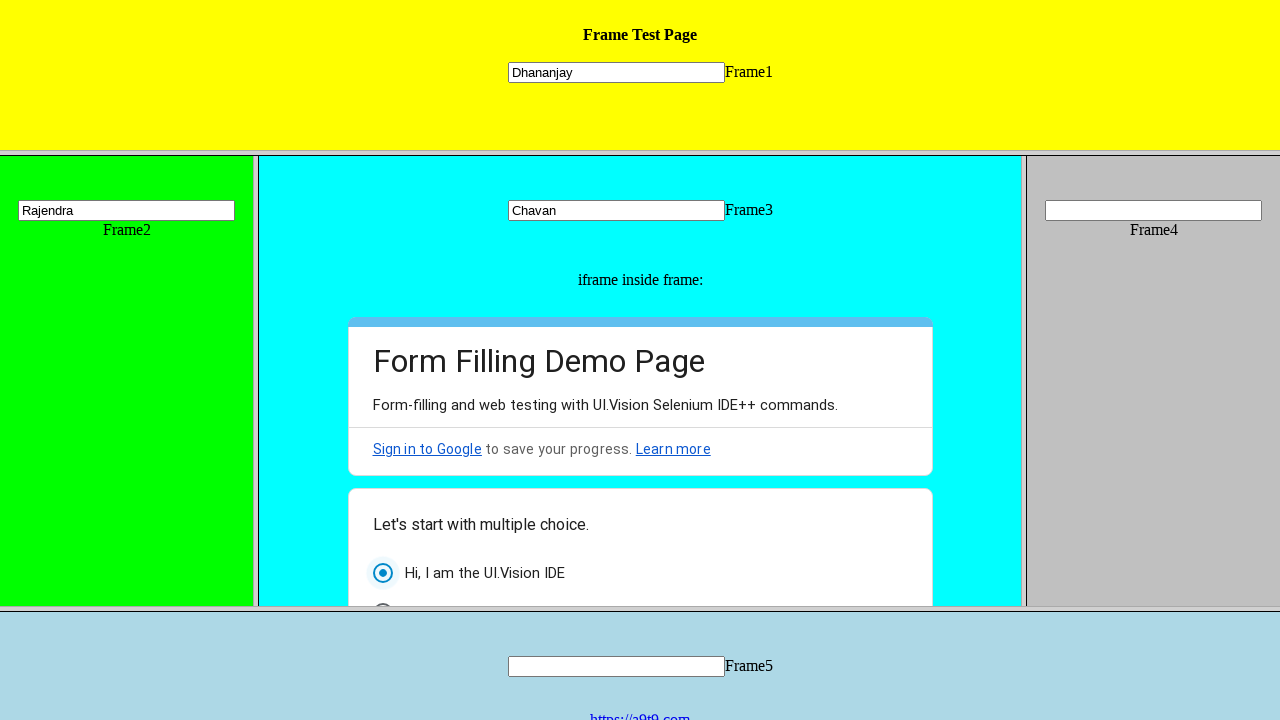

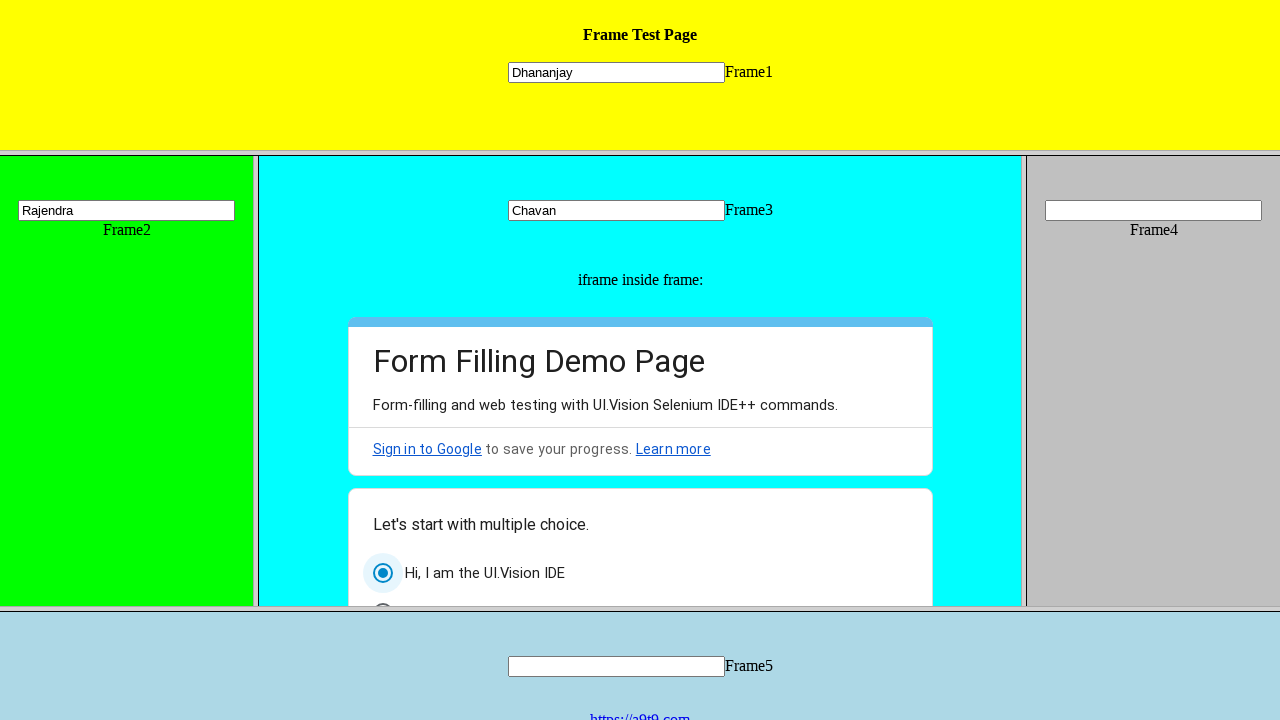